Tests radio button interactions on DemoQA by clicking on radio button labels and verifying radio button behavior for "Yes" and "No" options

Starting URL: https://demoqa.com/radio-button

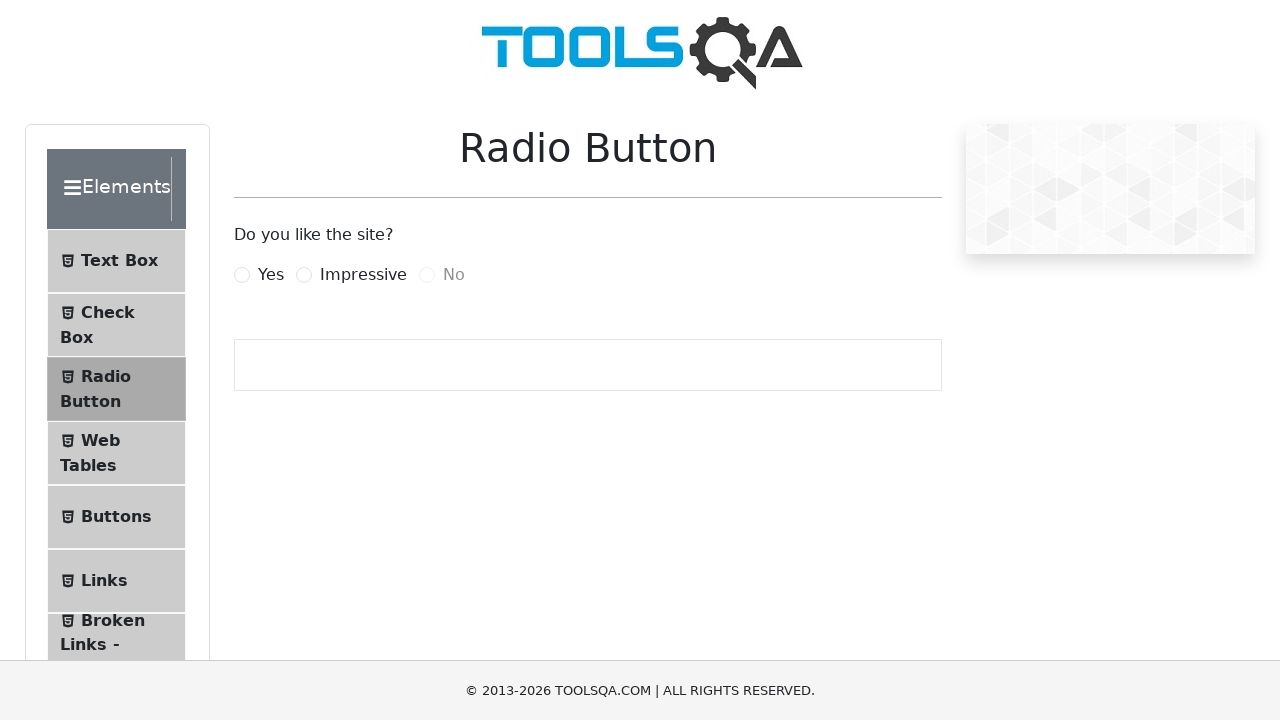

Set viewport to 1920x1080
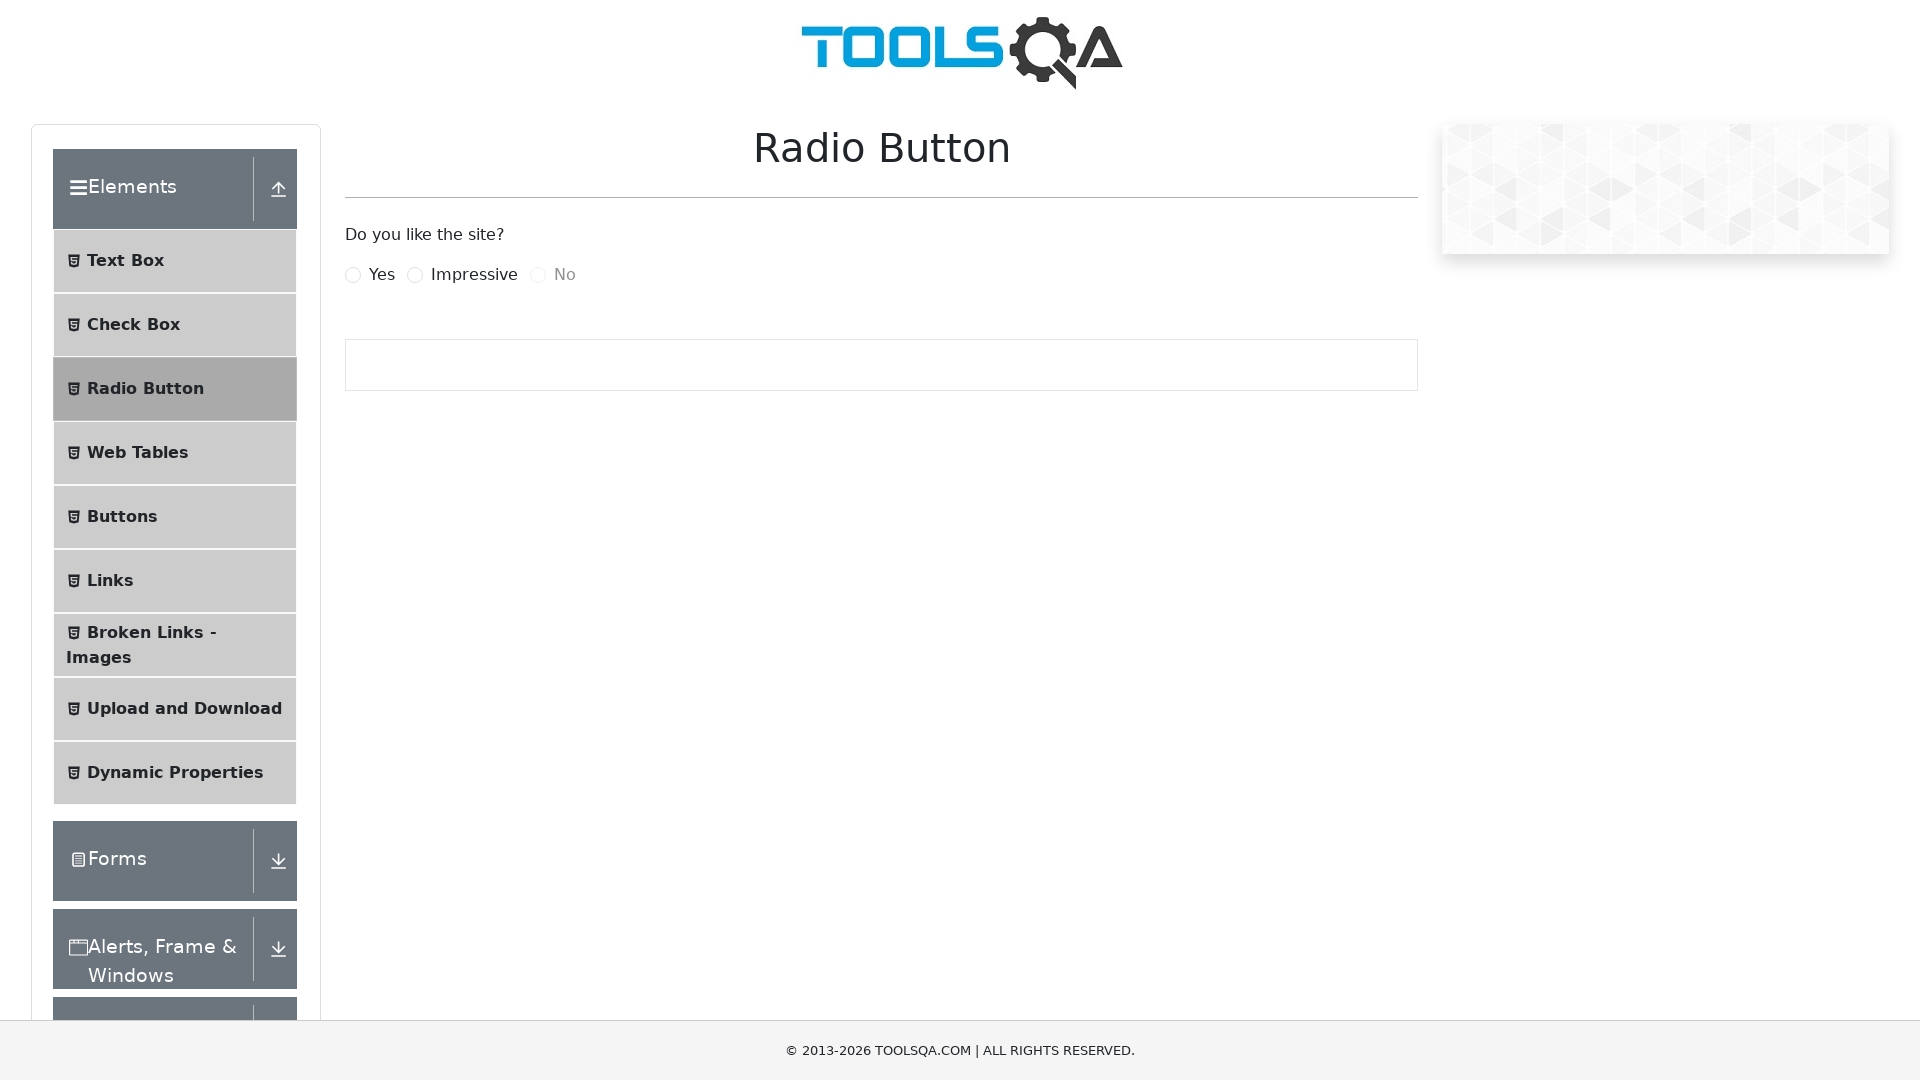

Waited for Yes radio button label to be visible
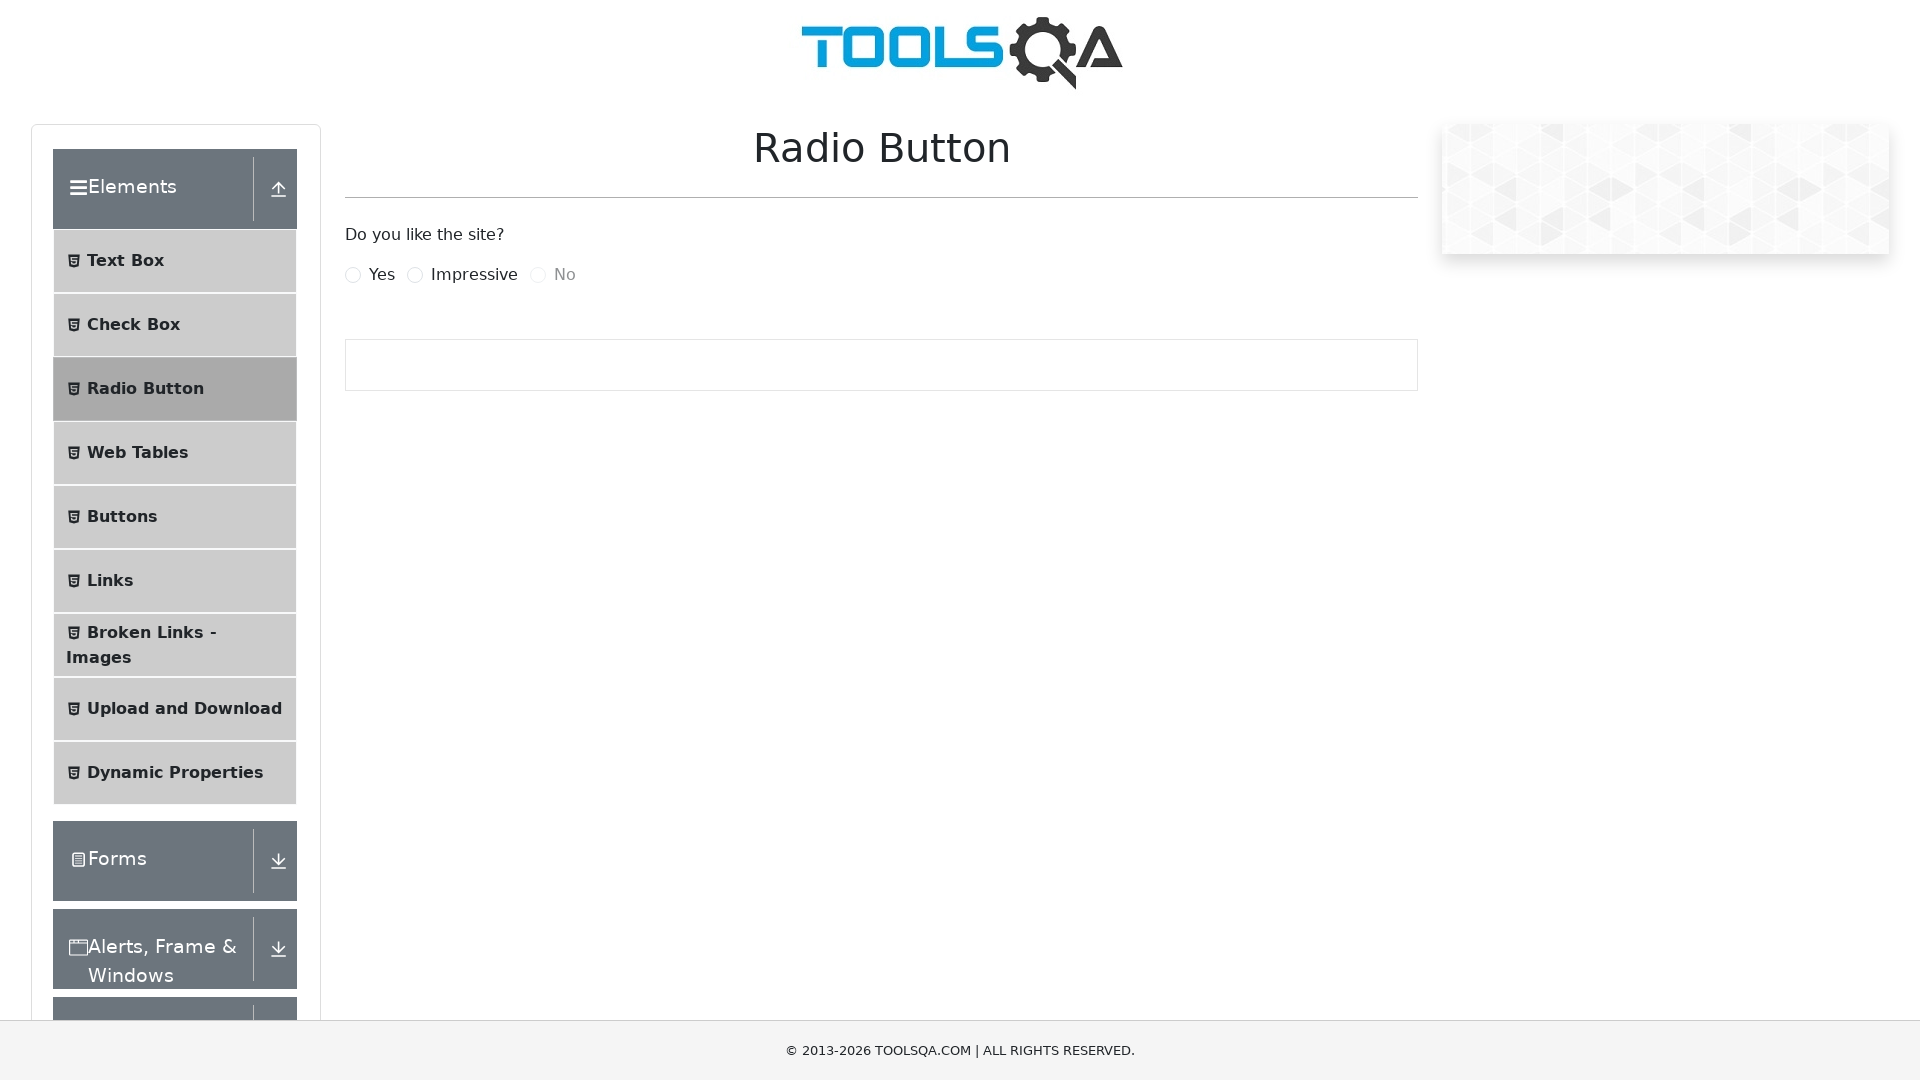

Clicked on Yes radio button label at (382, 275) on label[for='yesRadio']
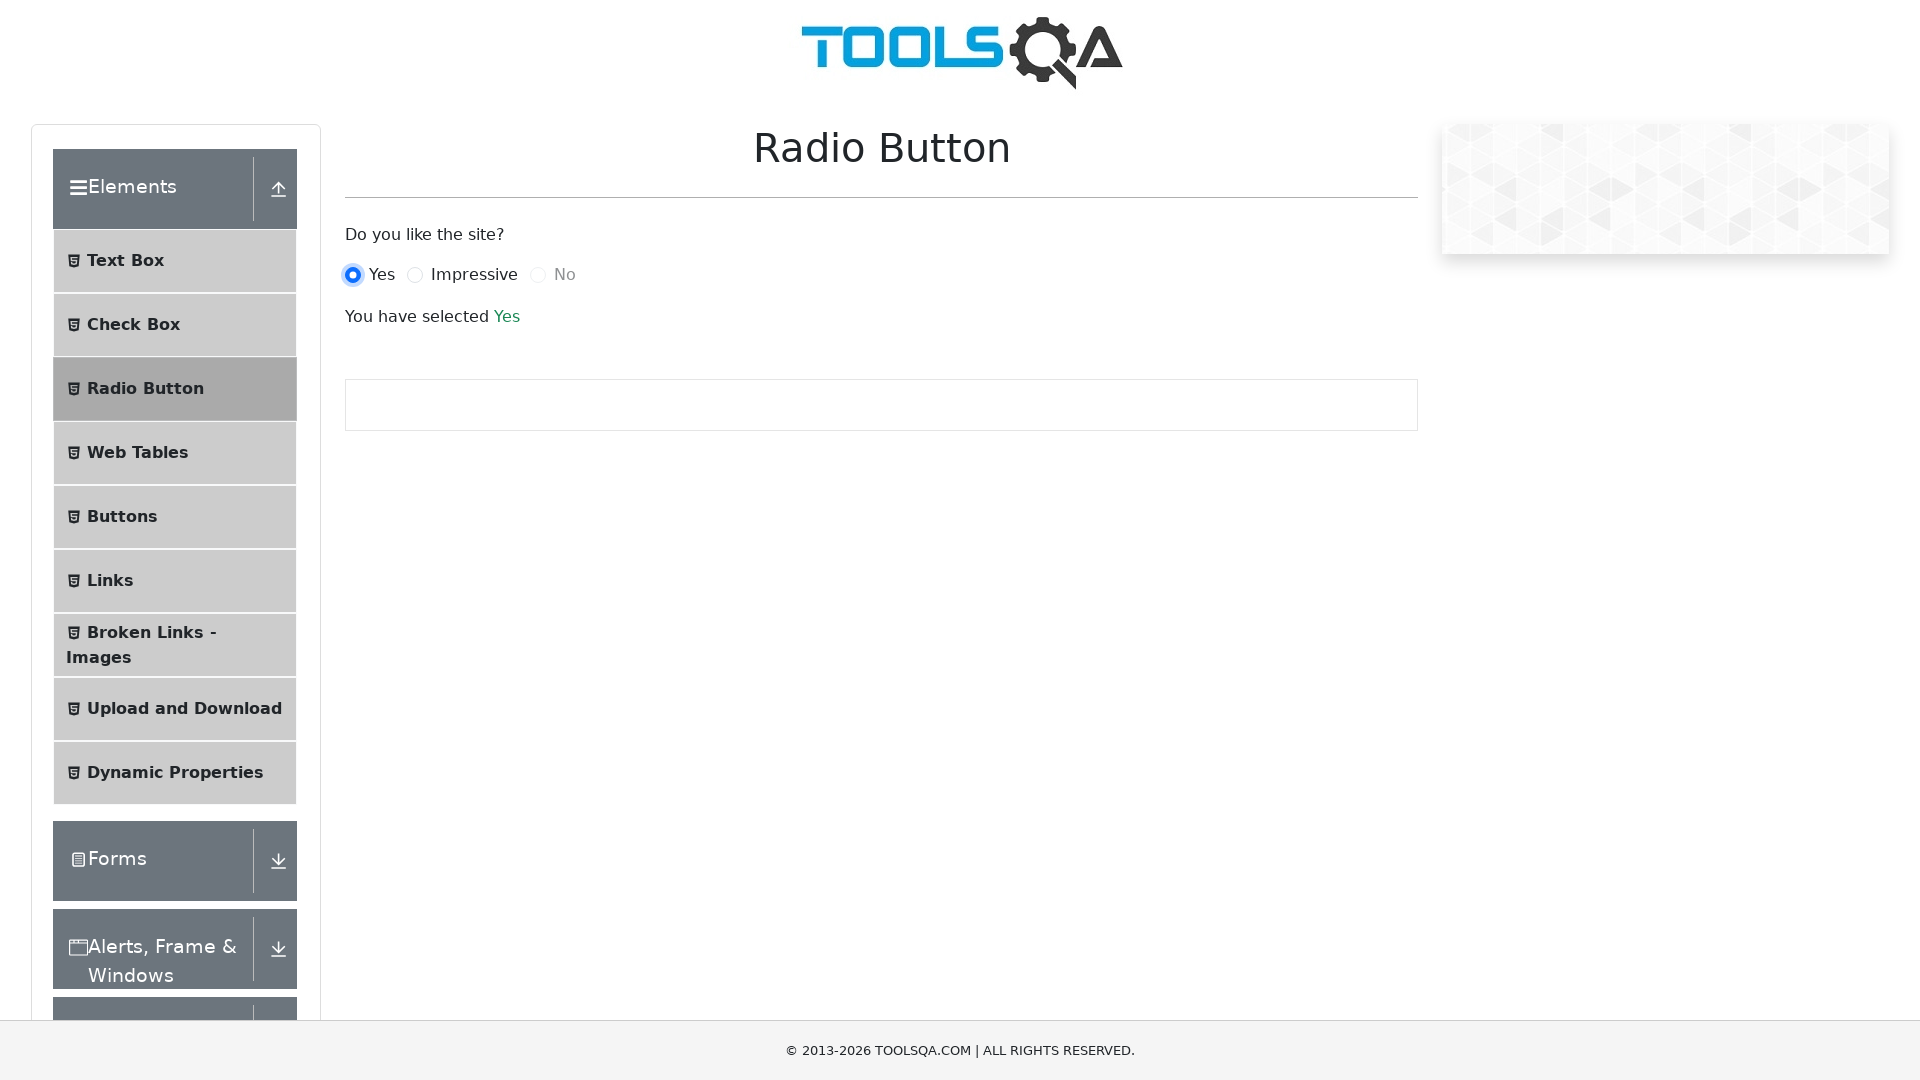

Clicked Yes radio button directly via JavaScript
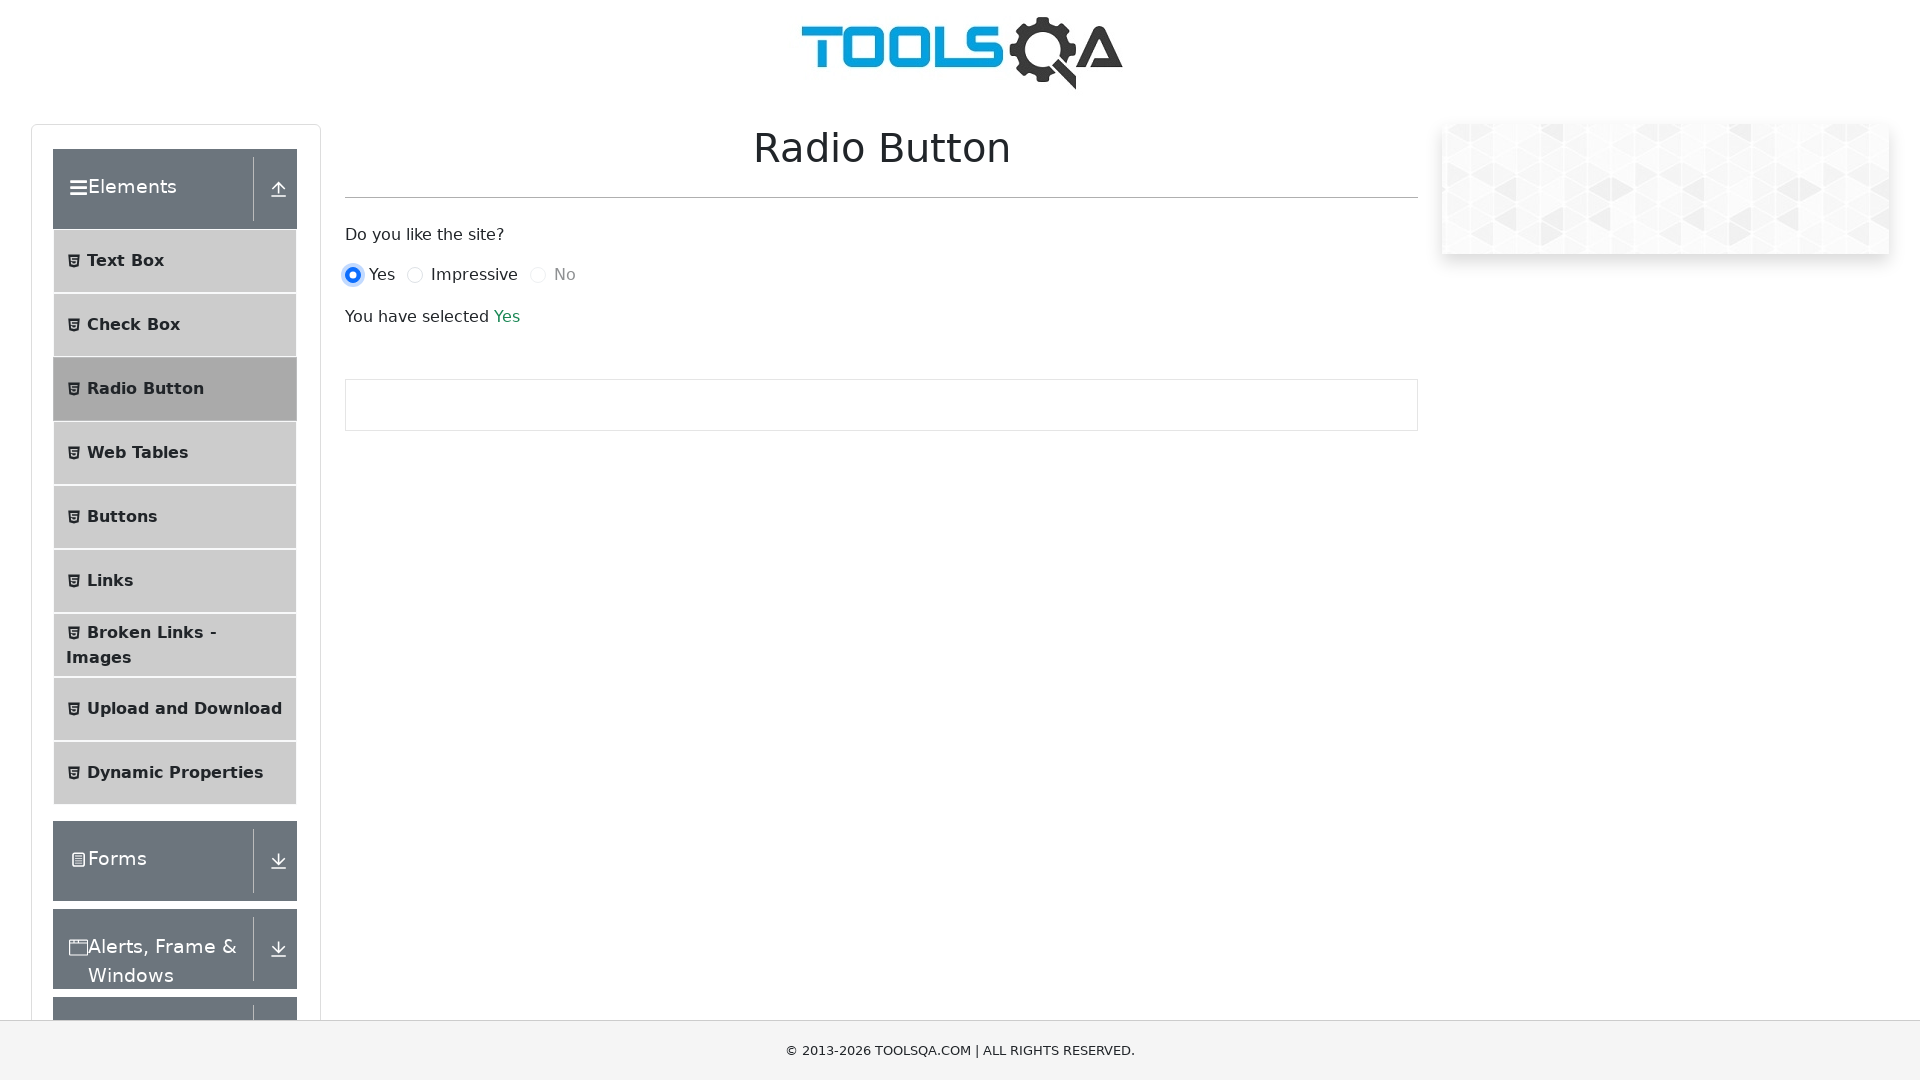

Attempted to click No radio button via JavaScript (disabled)
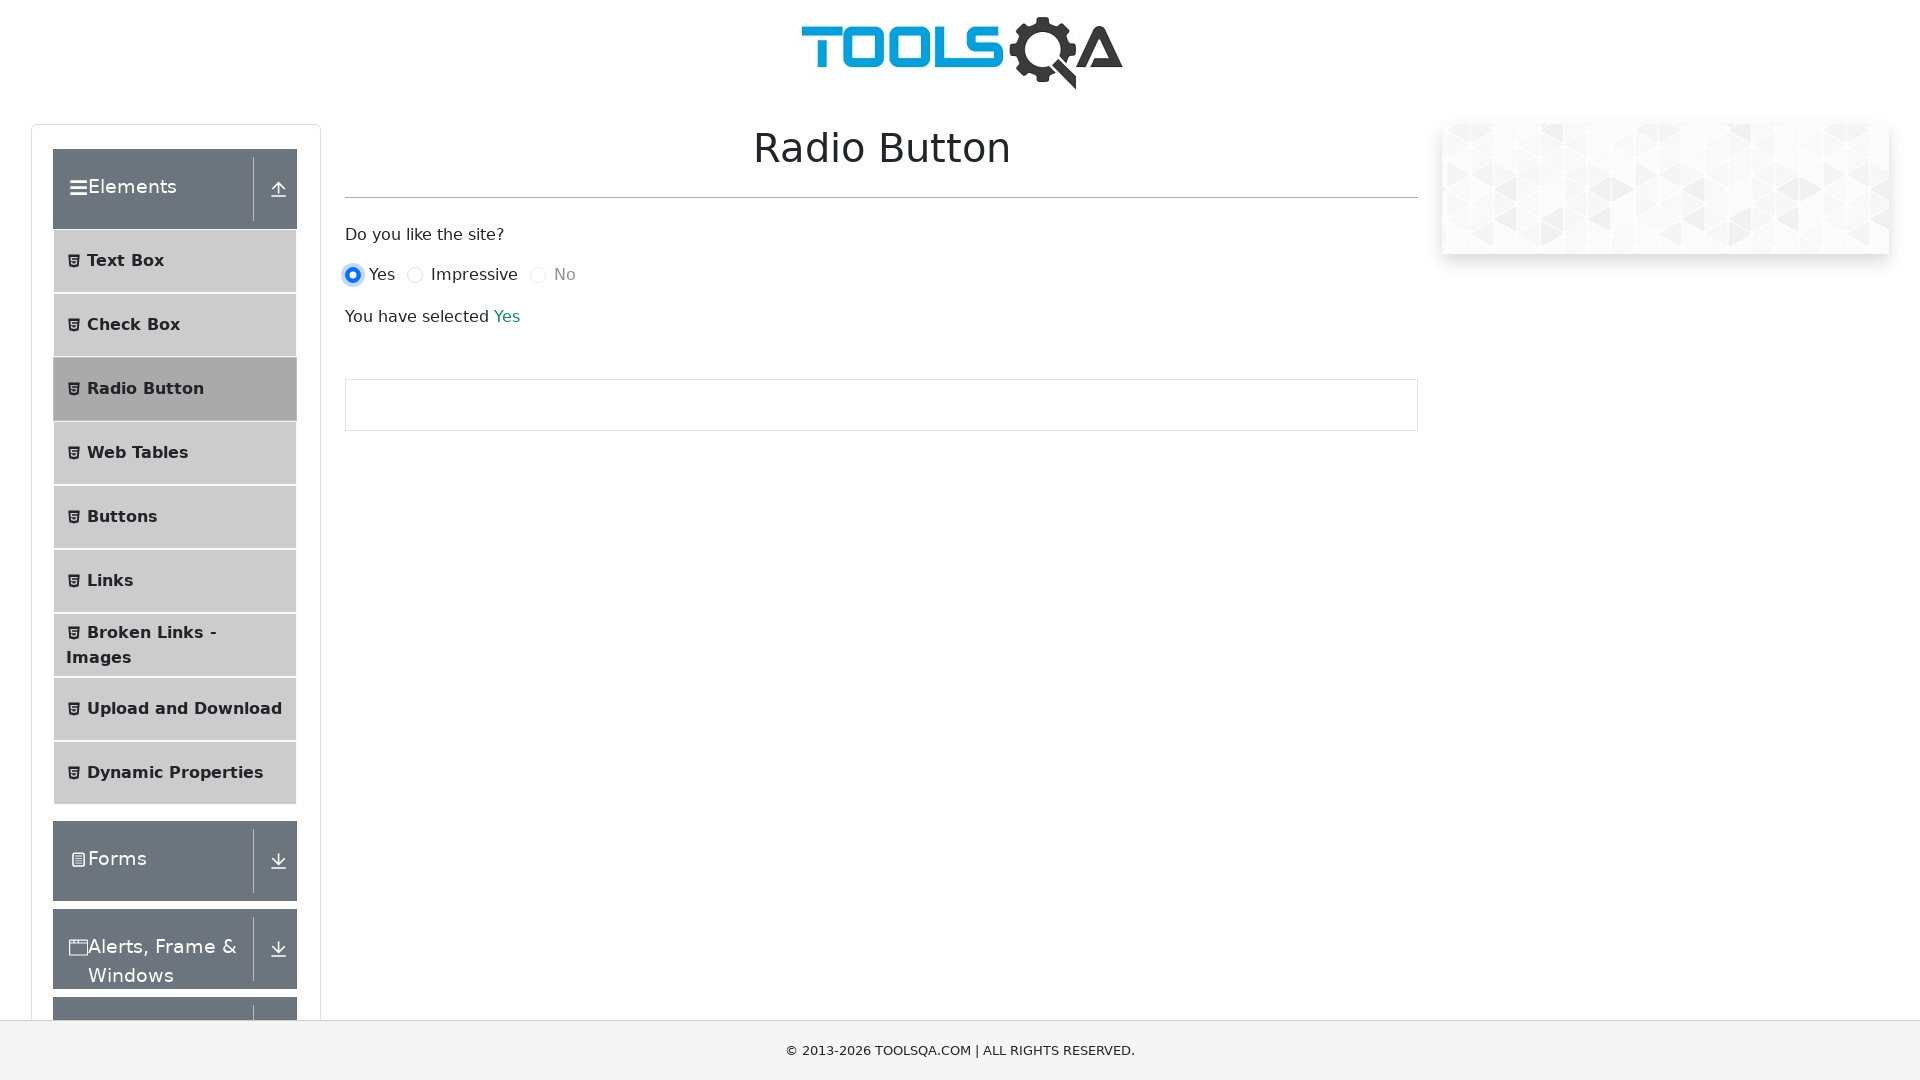

Clicked on Yes radio button label again at (382, 275) on label[for='yesRadio']
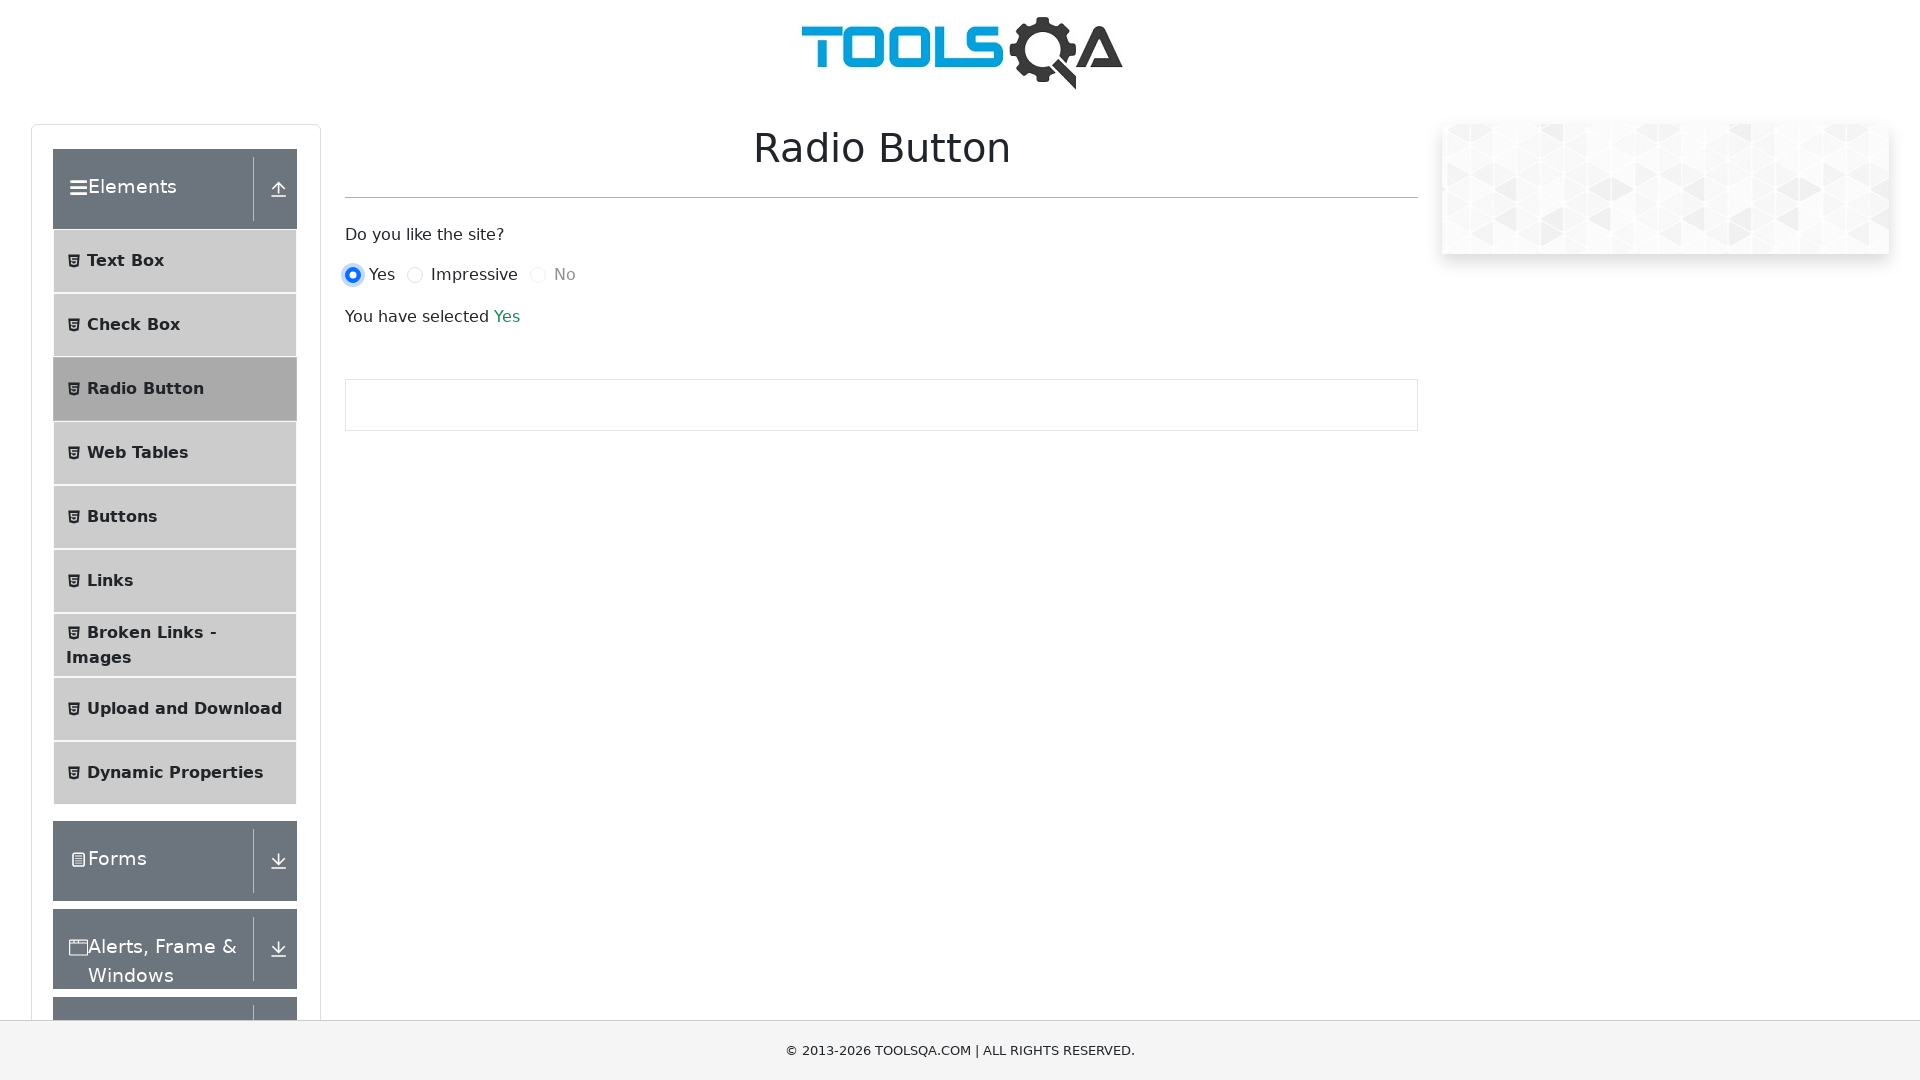

Clicked Yes radio button directly via JavaScript again
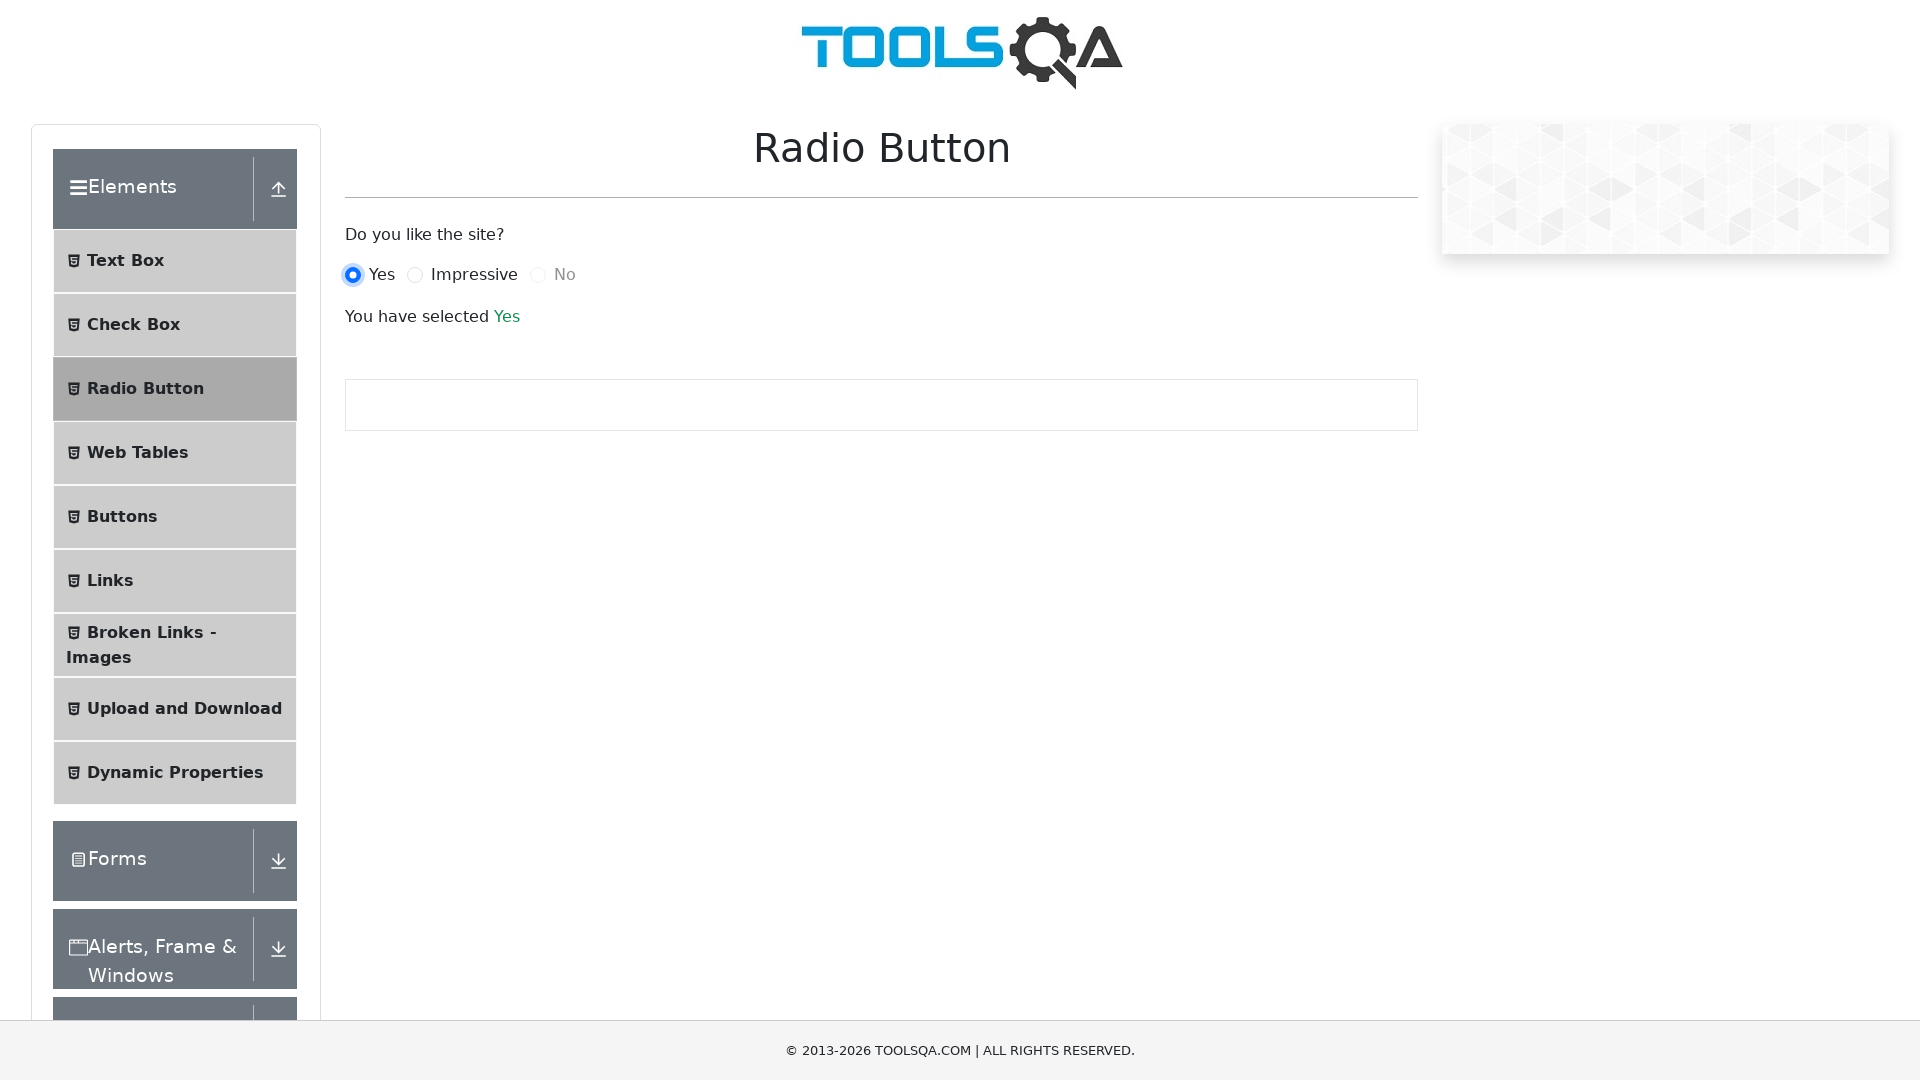

Attempted to click No radio button via JavaScript again (disabled)
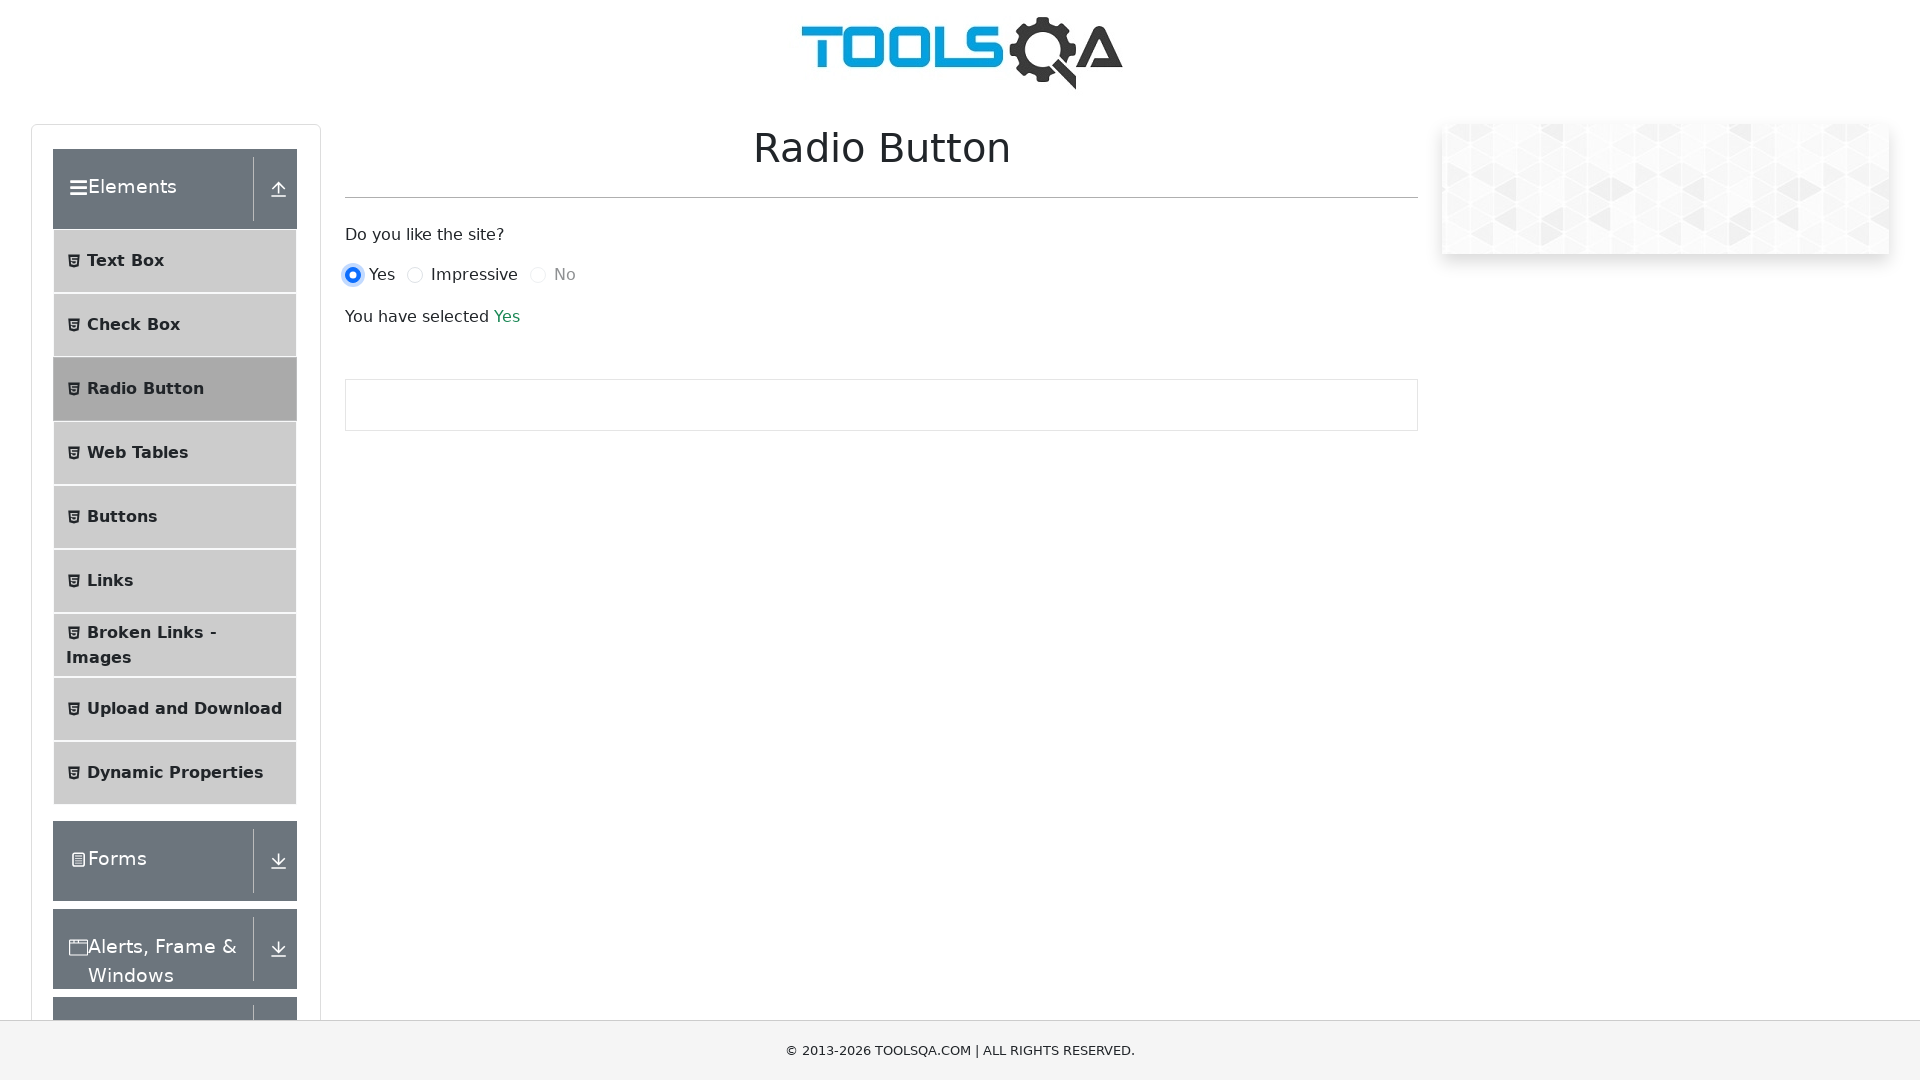

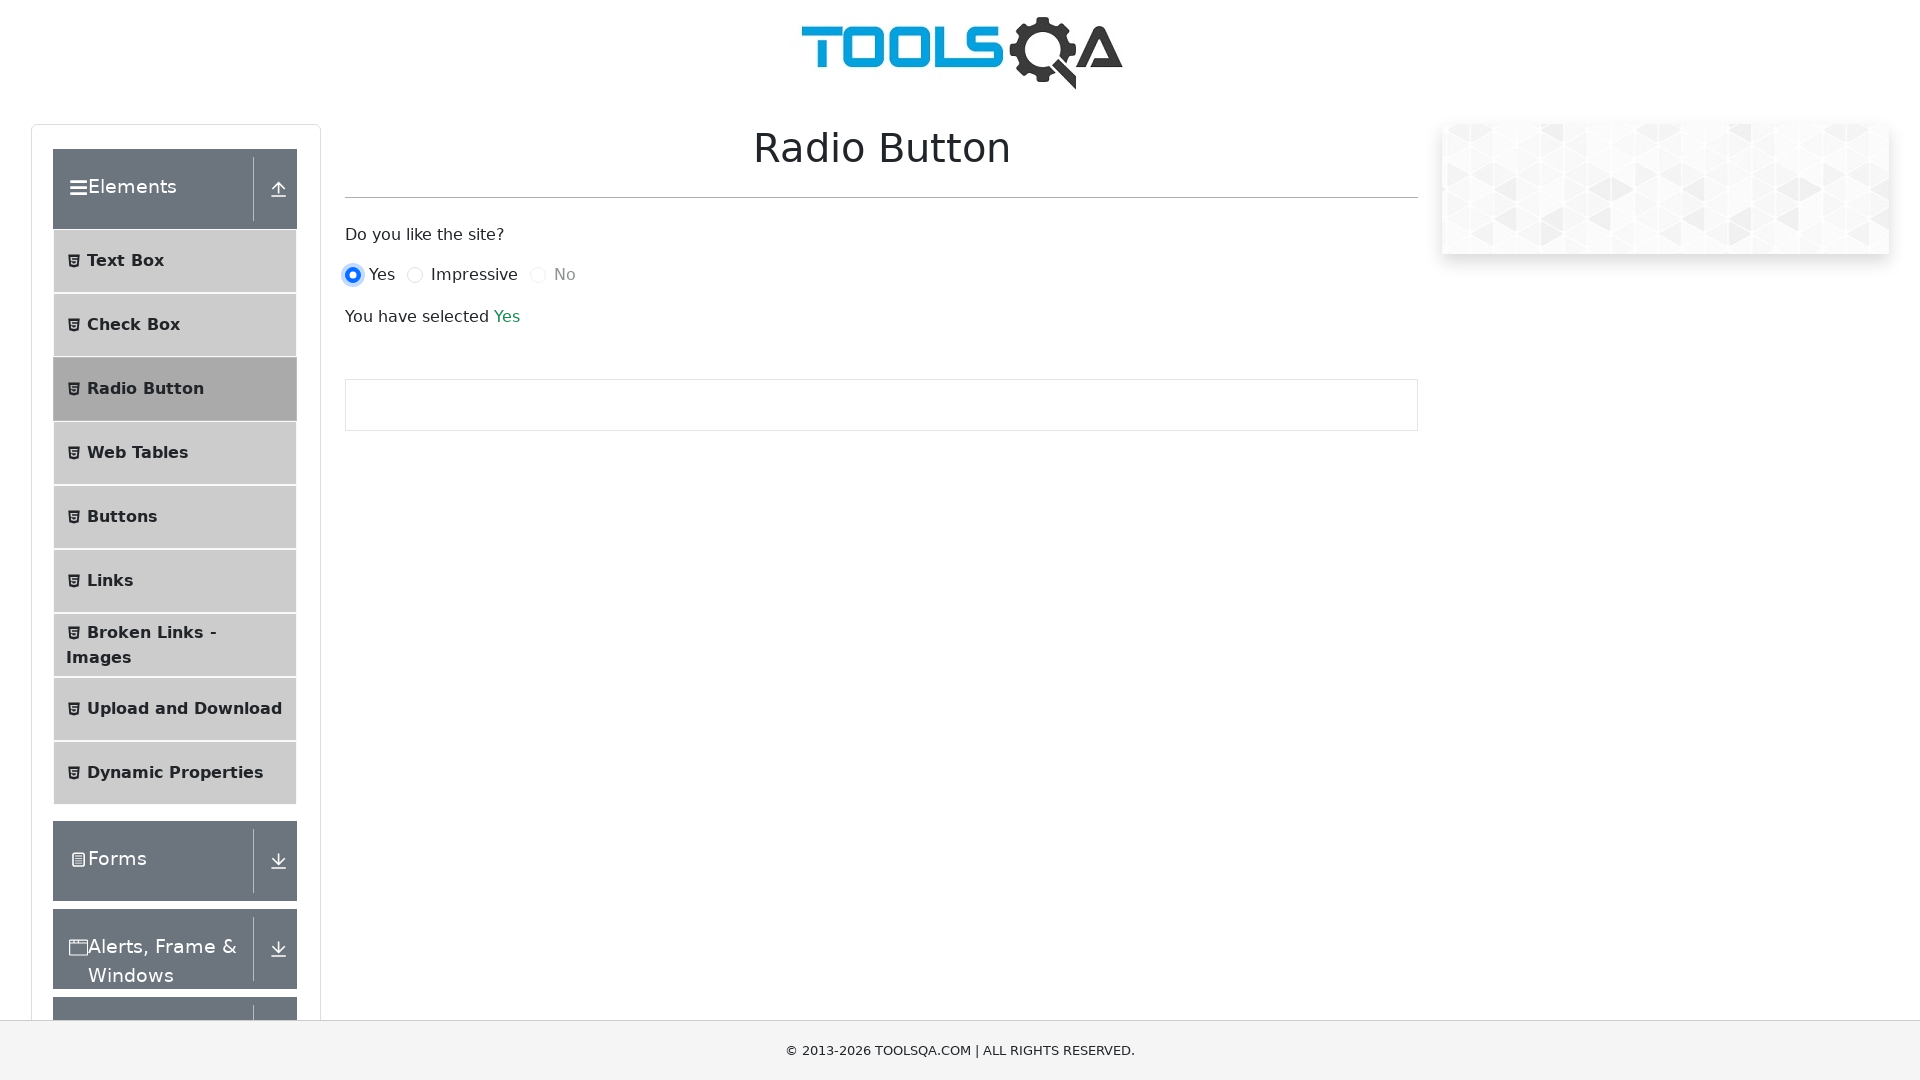